Tests navigation to the Team page via Start menu and verifies that the correct H3 header names are displayed for team members.

Starting URL: https://www.99-bottles-of-beer.net/

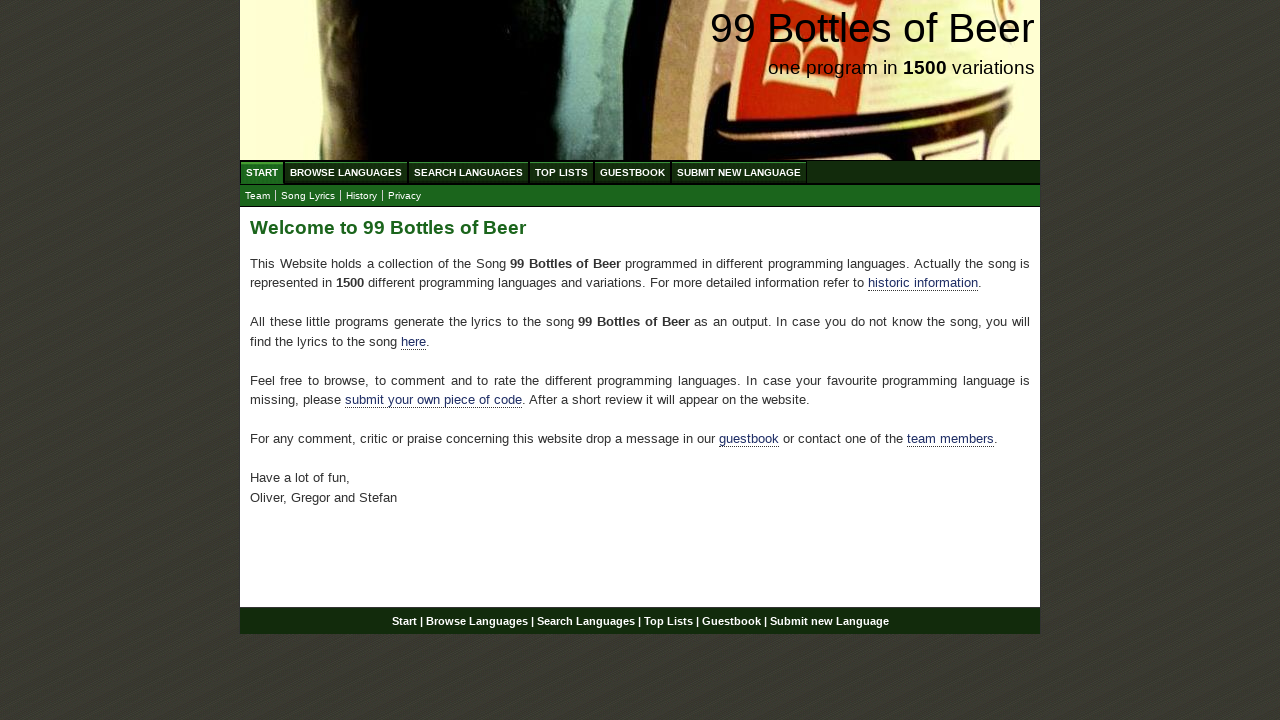

Clicked on Start menu at (262, 172) on xpath=//ul[@id='menu']//a[text()='Start']
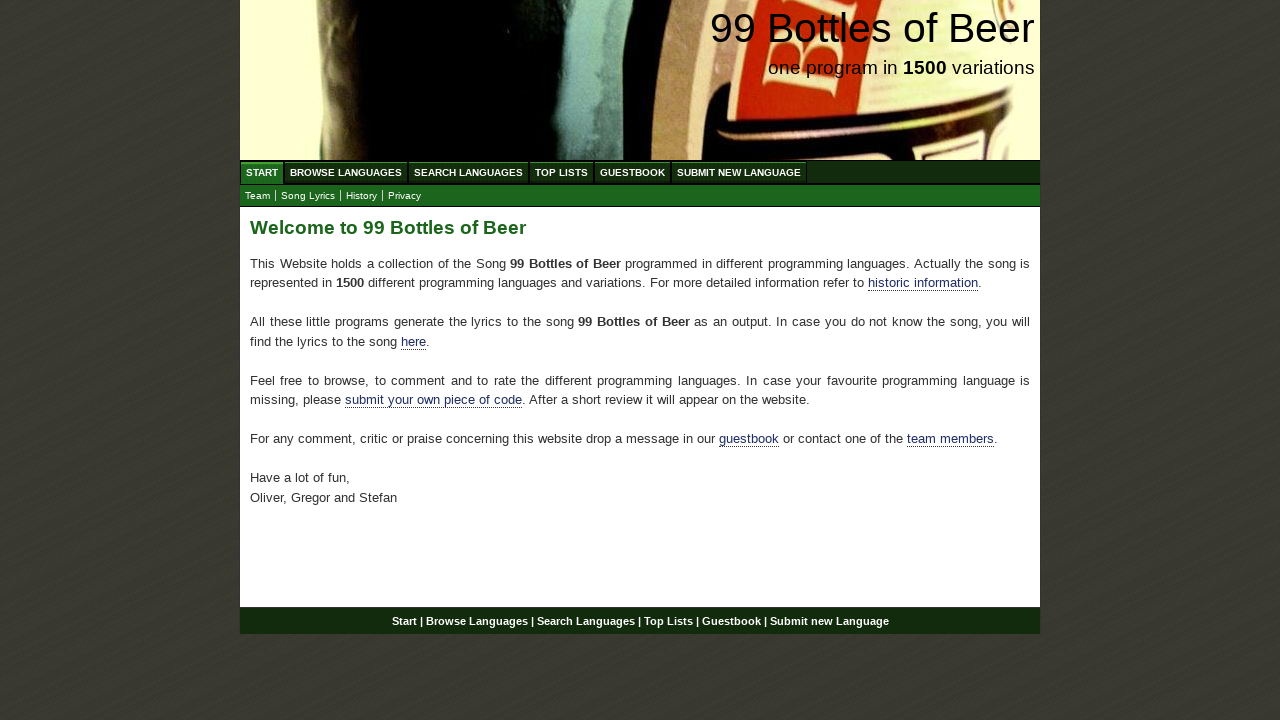

Clicked on Team submenu link at (258, 196) on #submenu a[href='team.html']
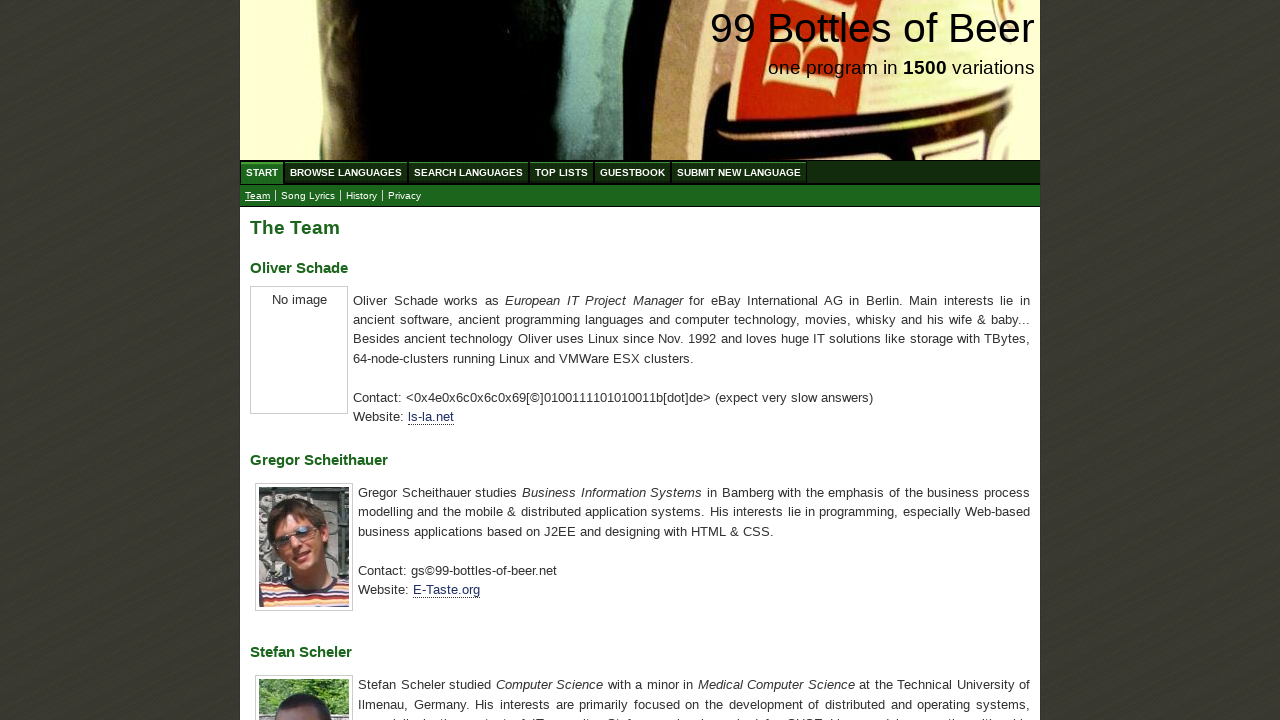

Team page content loaded with H3 headers visible
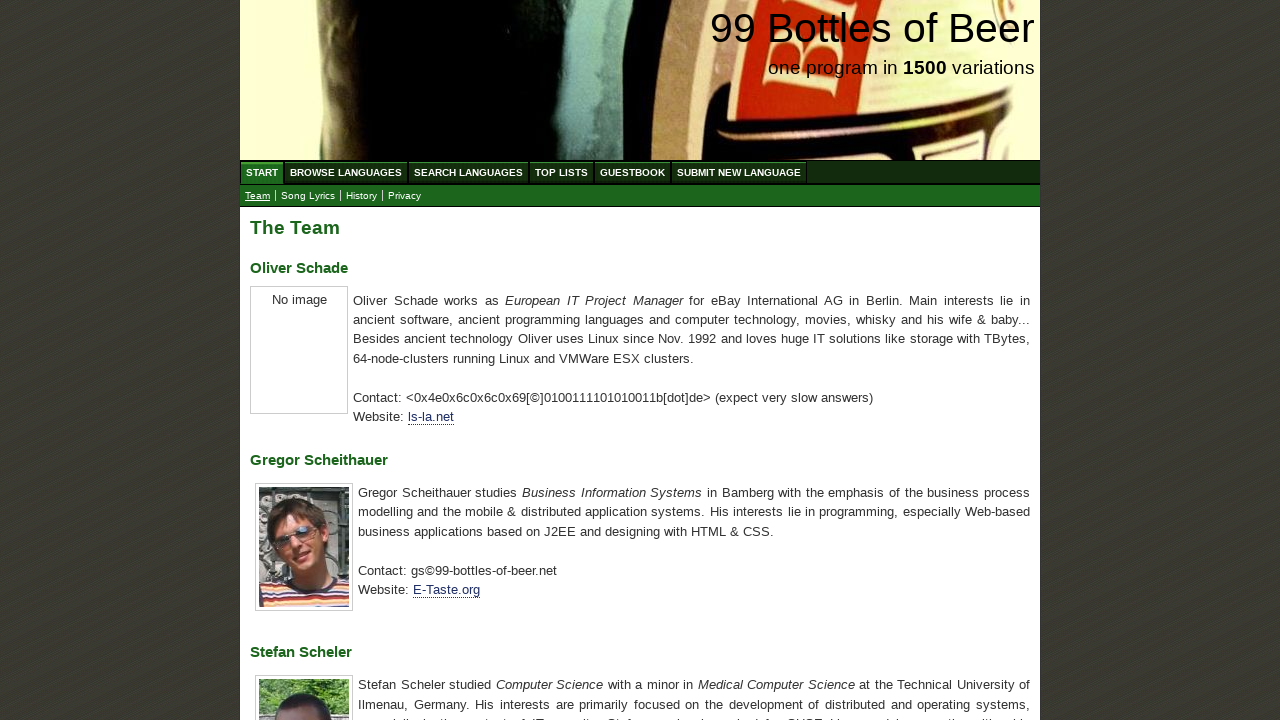

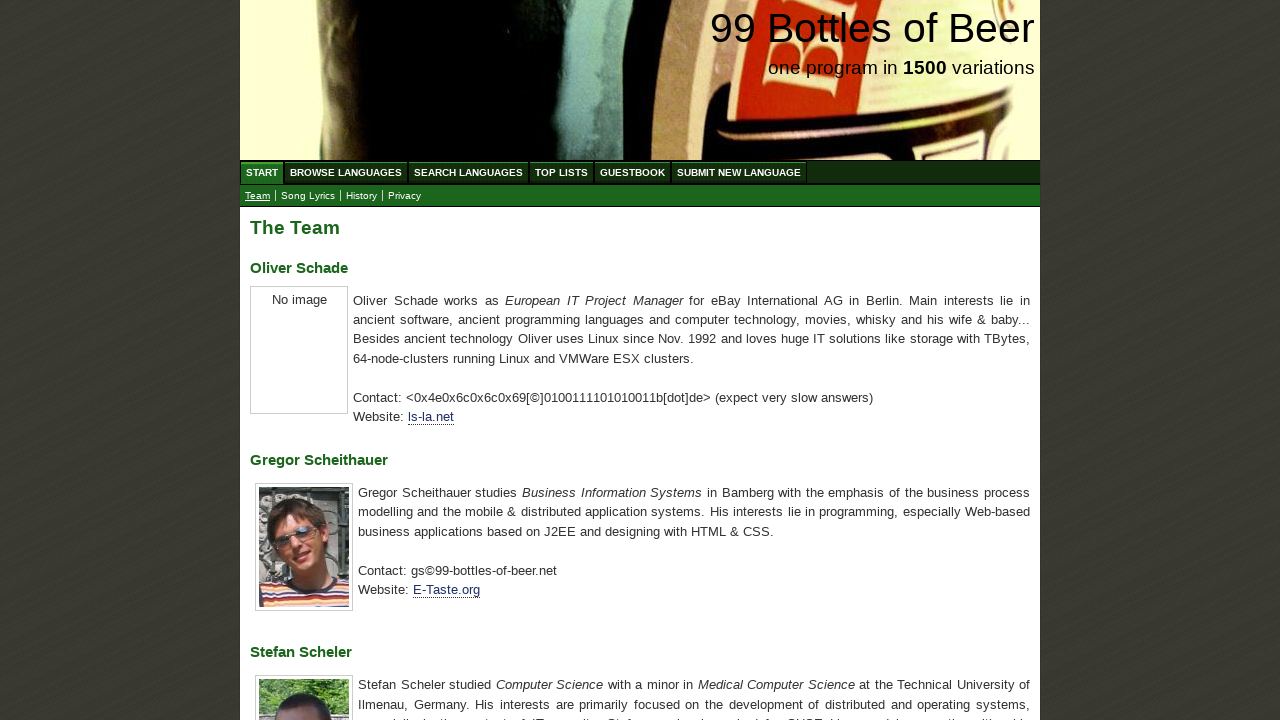